Tests the floating menu functionality by navigating to the floating menu page and clicking on each menu item (Home, News, Contact, About) while scrolling the page

Starting URL: https://the-internet.herokuapp.com/

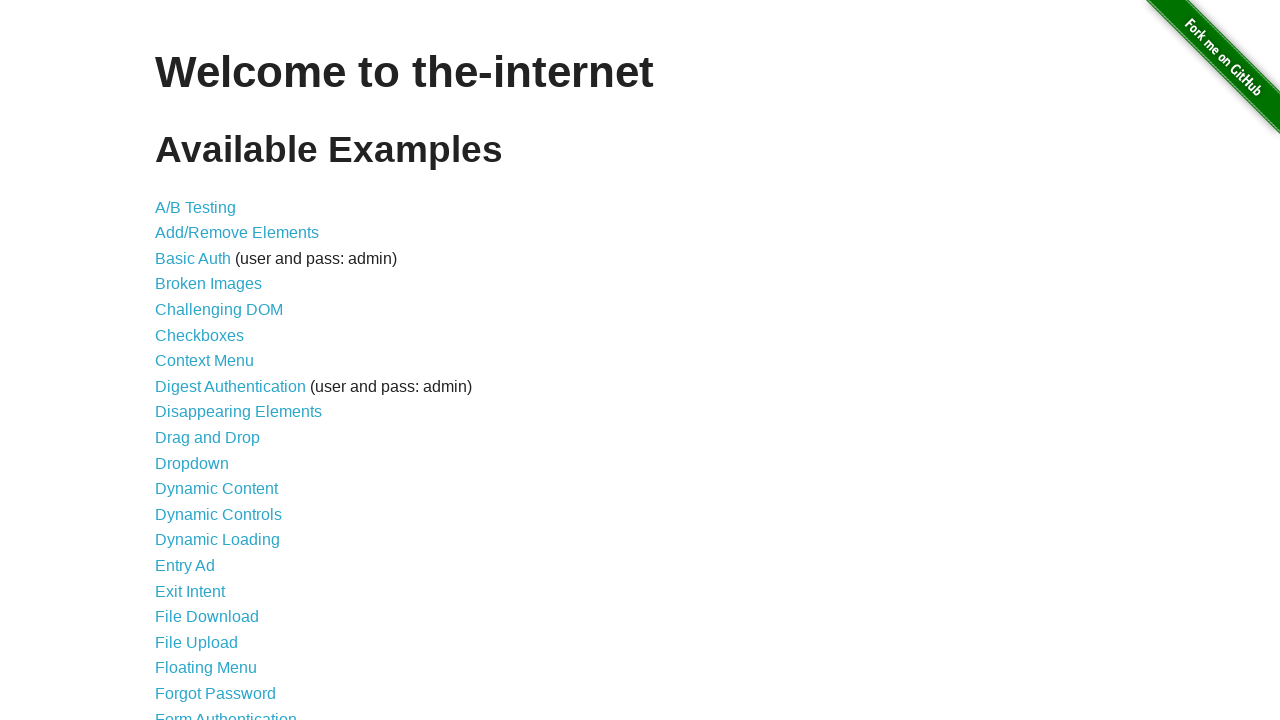

Clicked on Floating Menu link at (206, 668) on text=Floating Menu
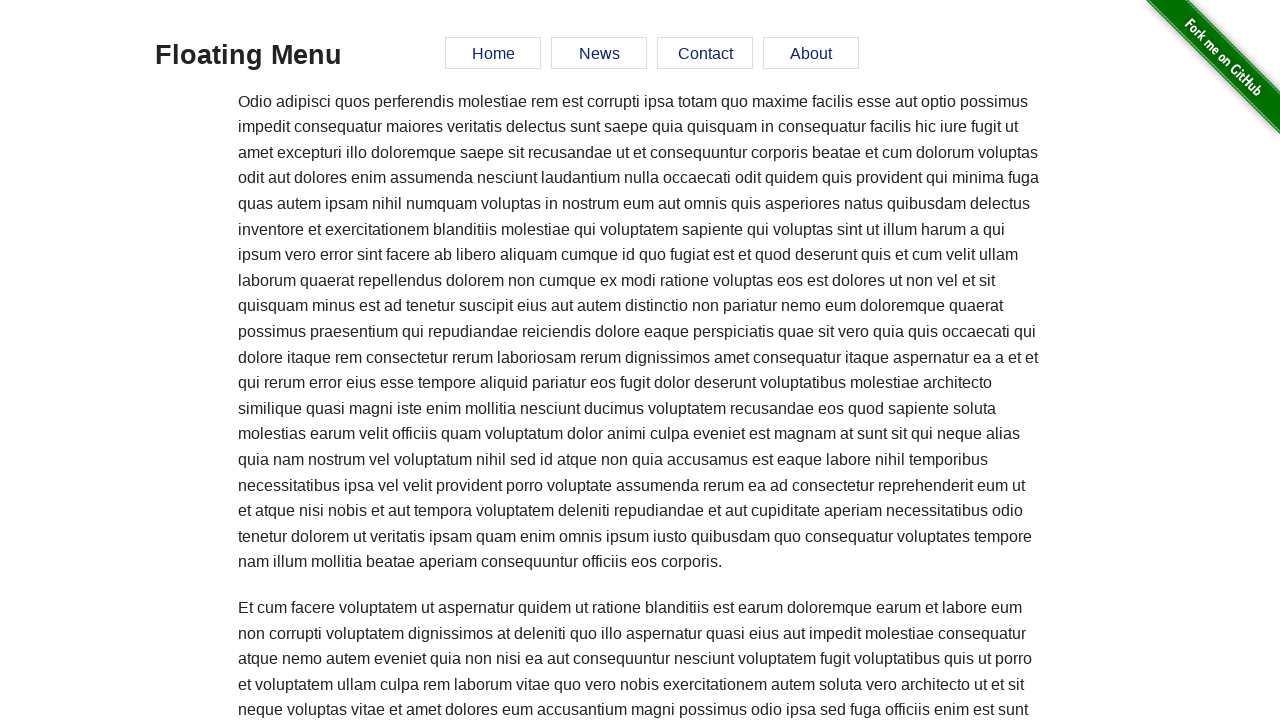

Home menu item loaded
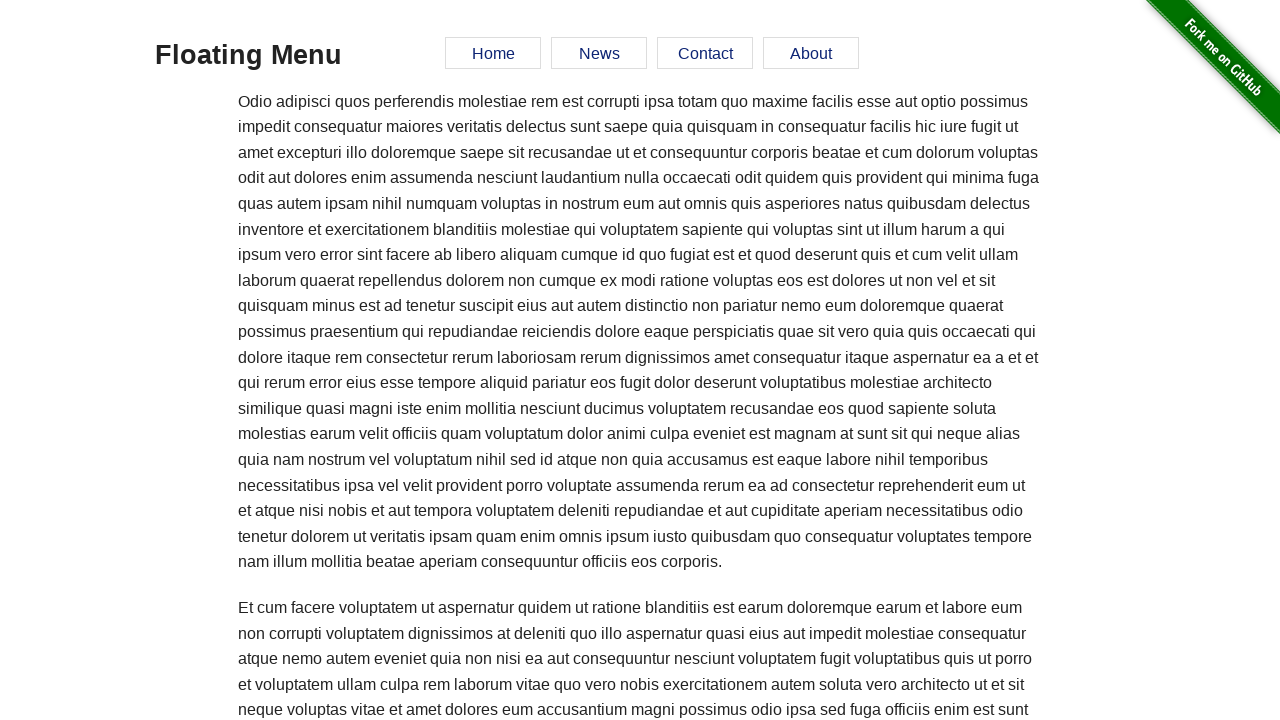

Clicked Home menu item at (493, 53) on text=Home
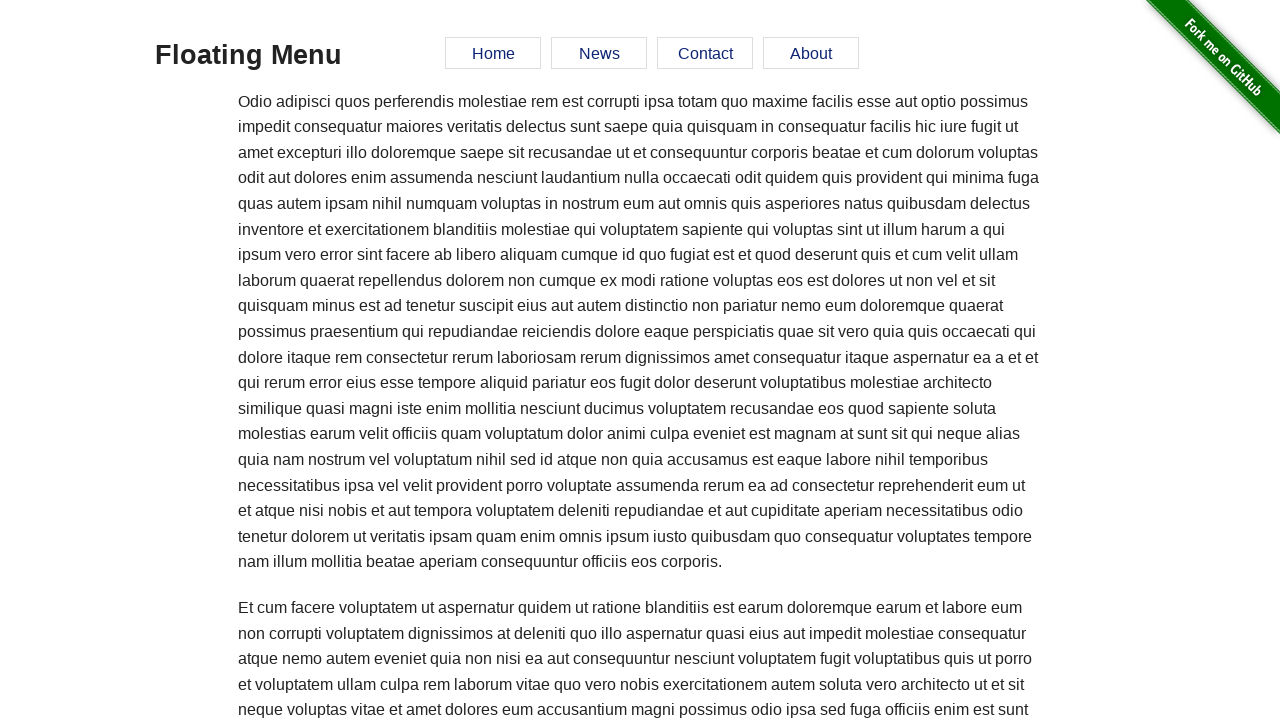

Scrolled page down to 200px
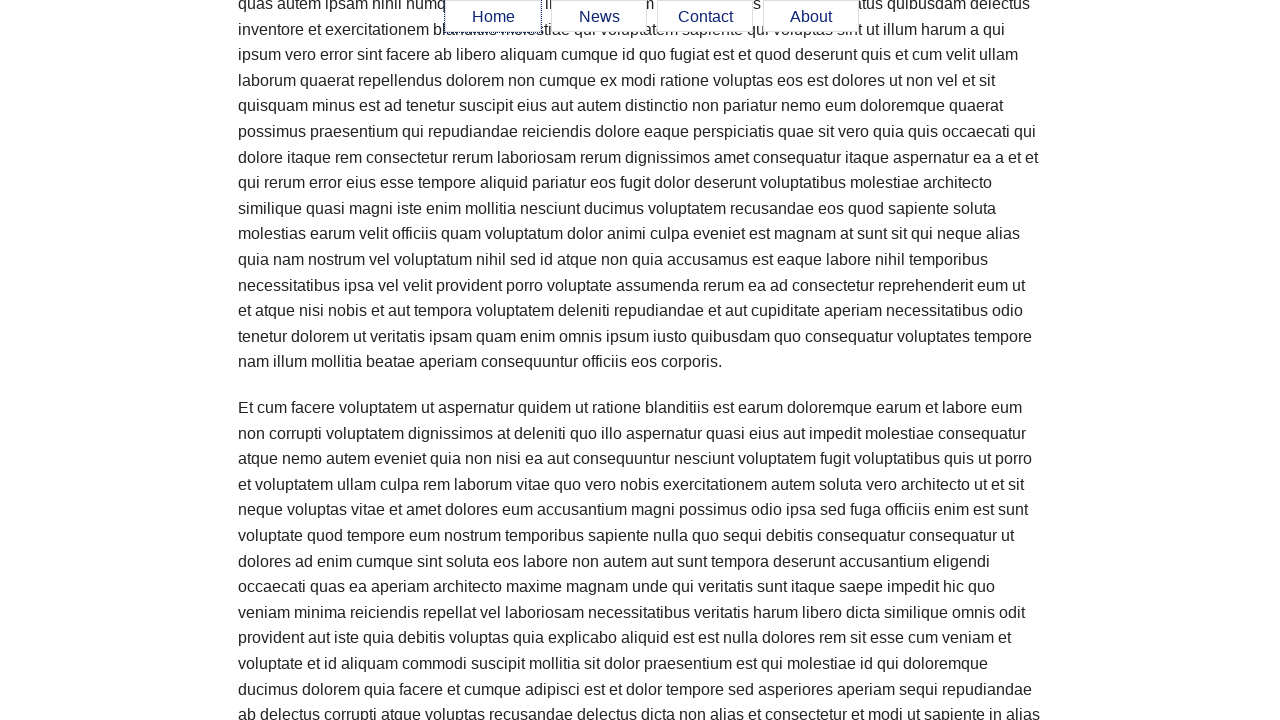

News menu item loaded
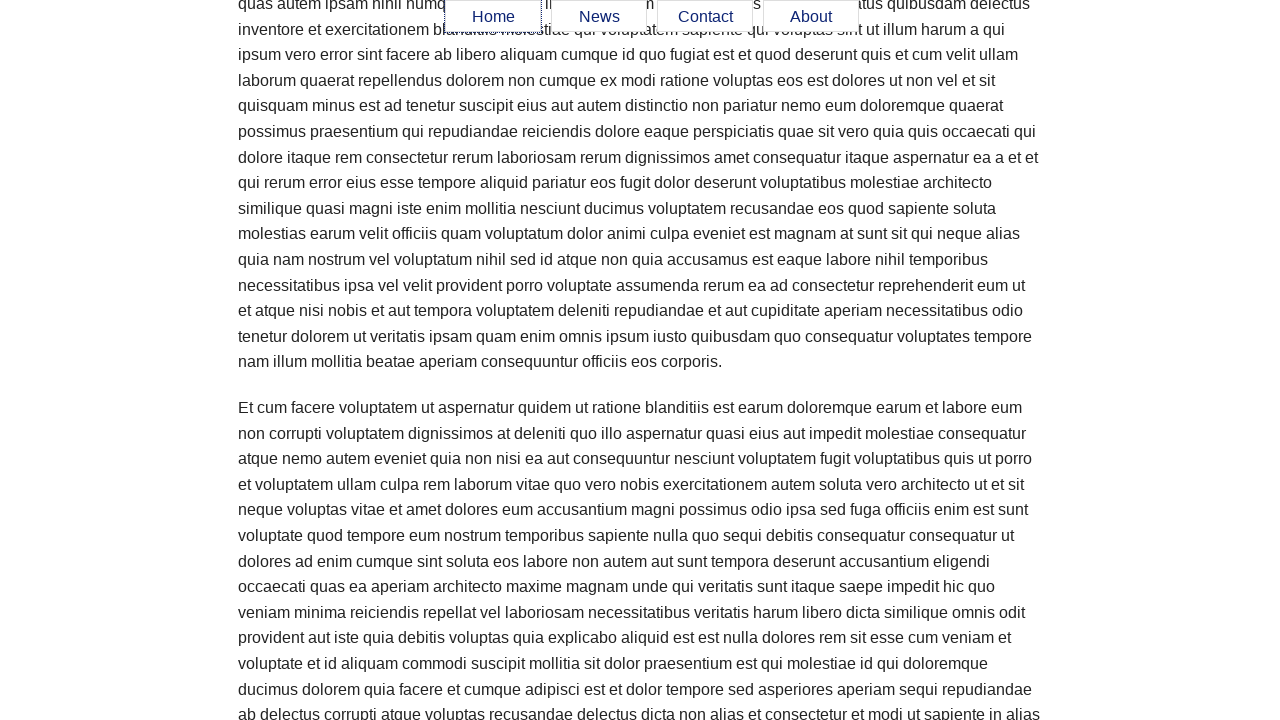

Clicked News menu item at (599, 17) on text=News
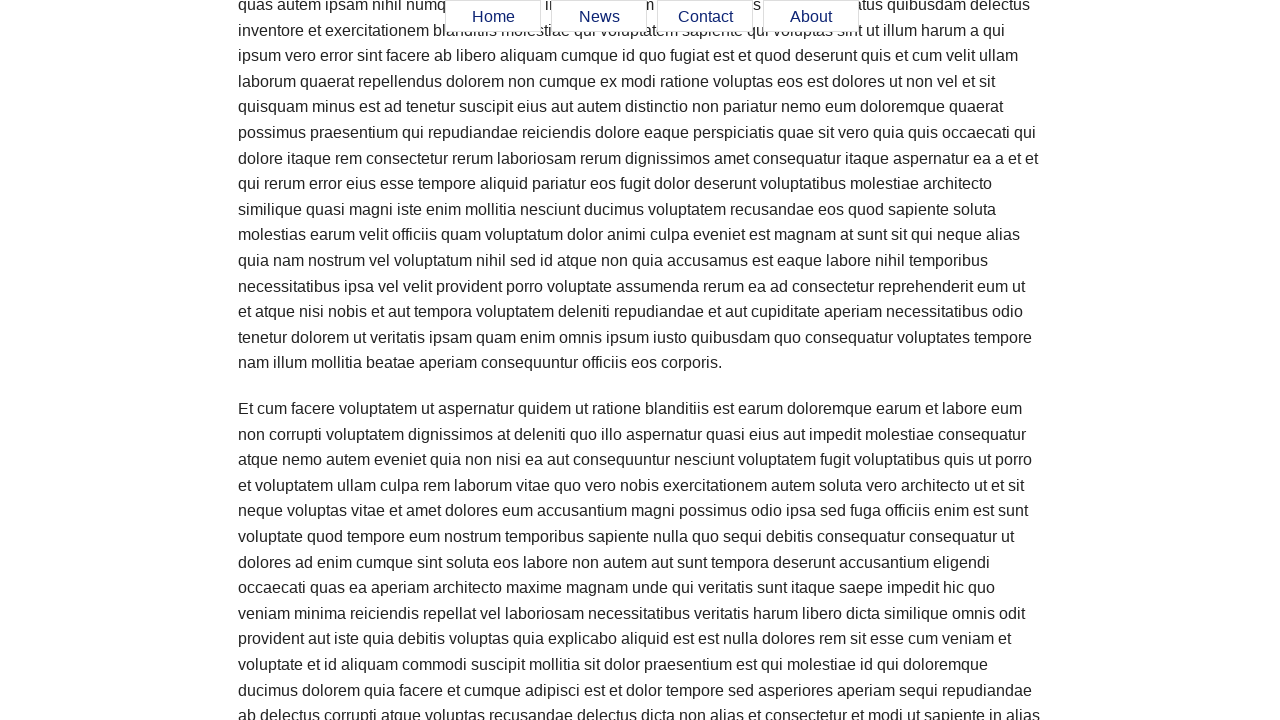

Scrolled page up to 100px
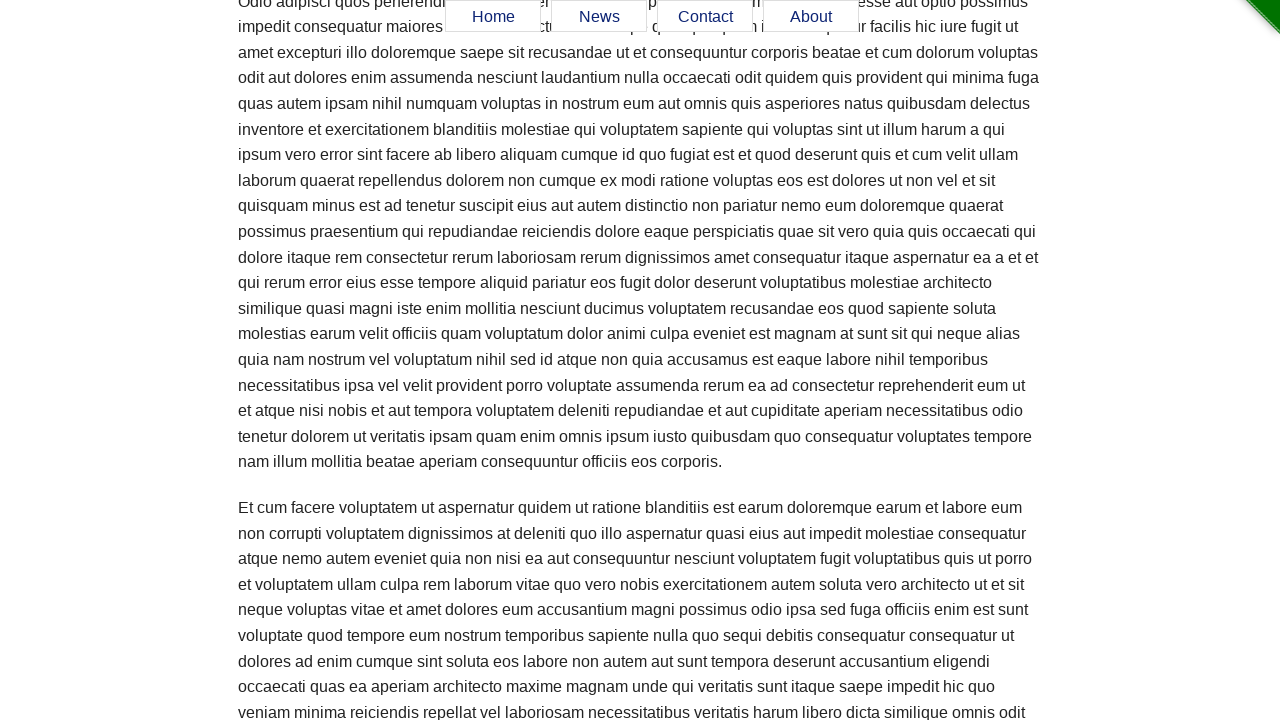

Contact menu item loaded
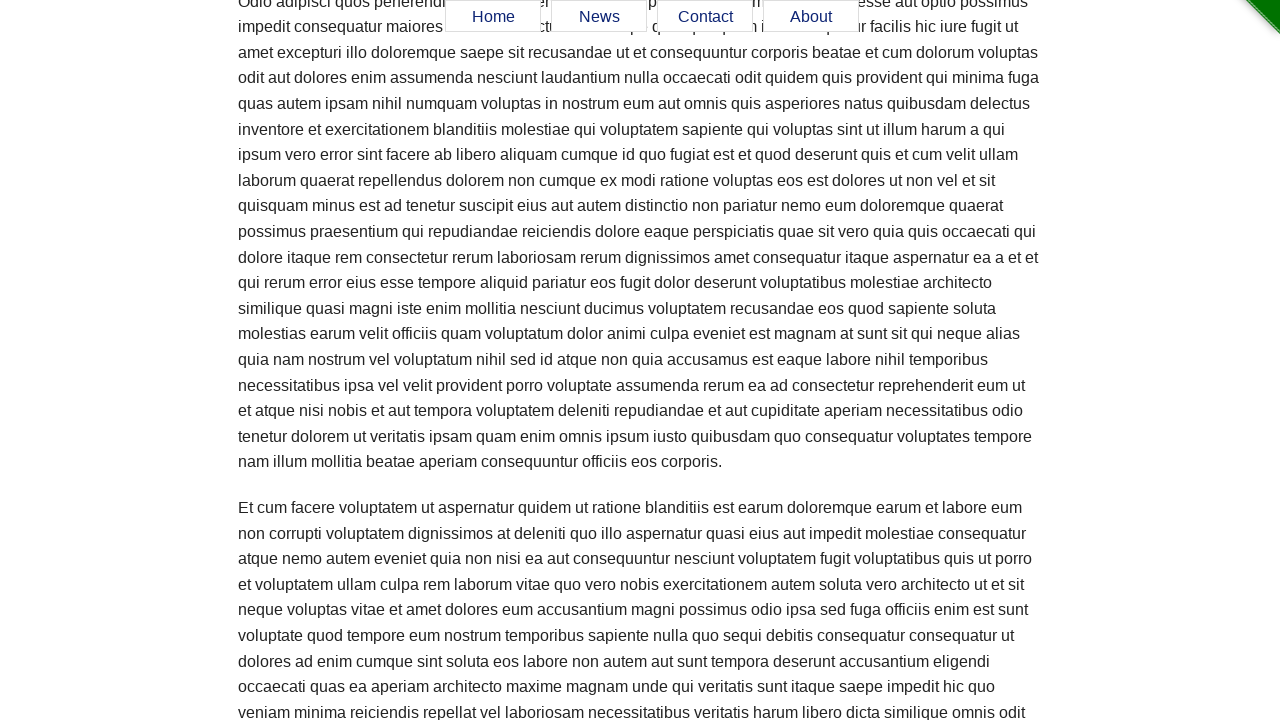

Clicked Contact menu item at (705, 17) on text=Contact
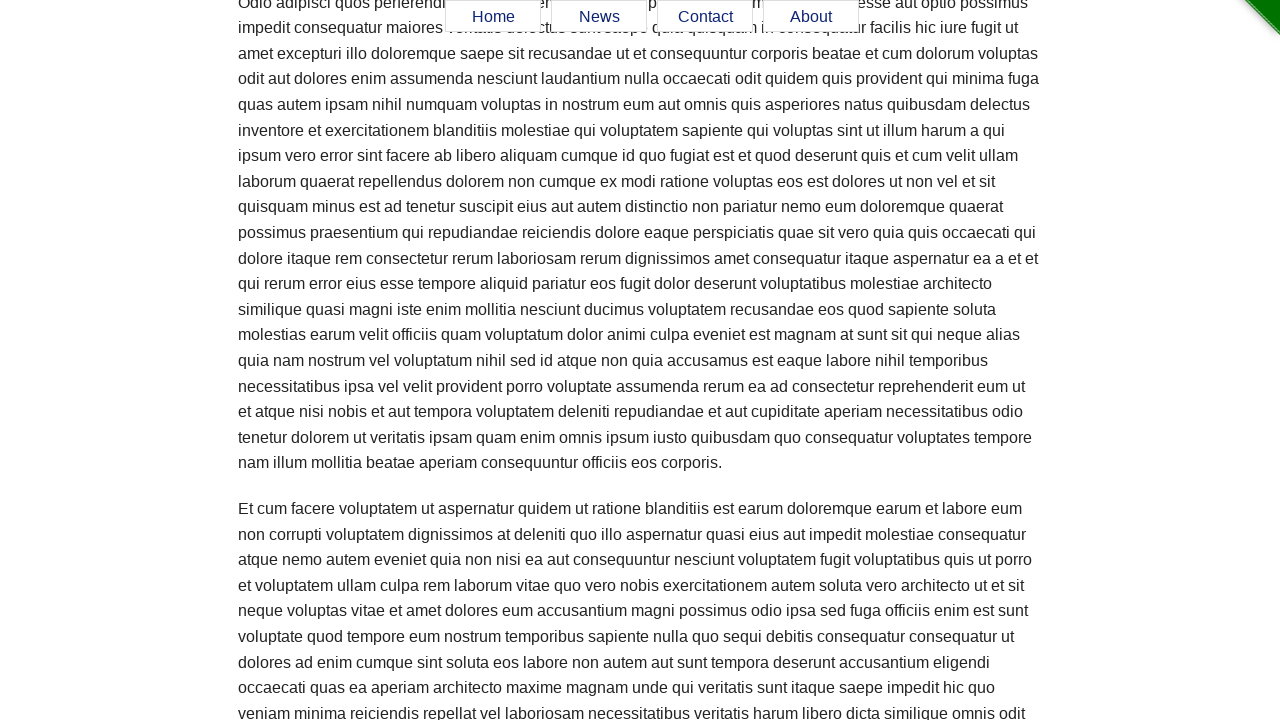

Scrolled page to 100px
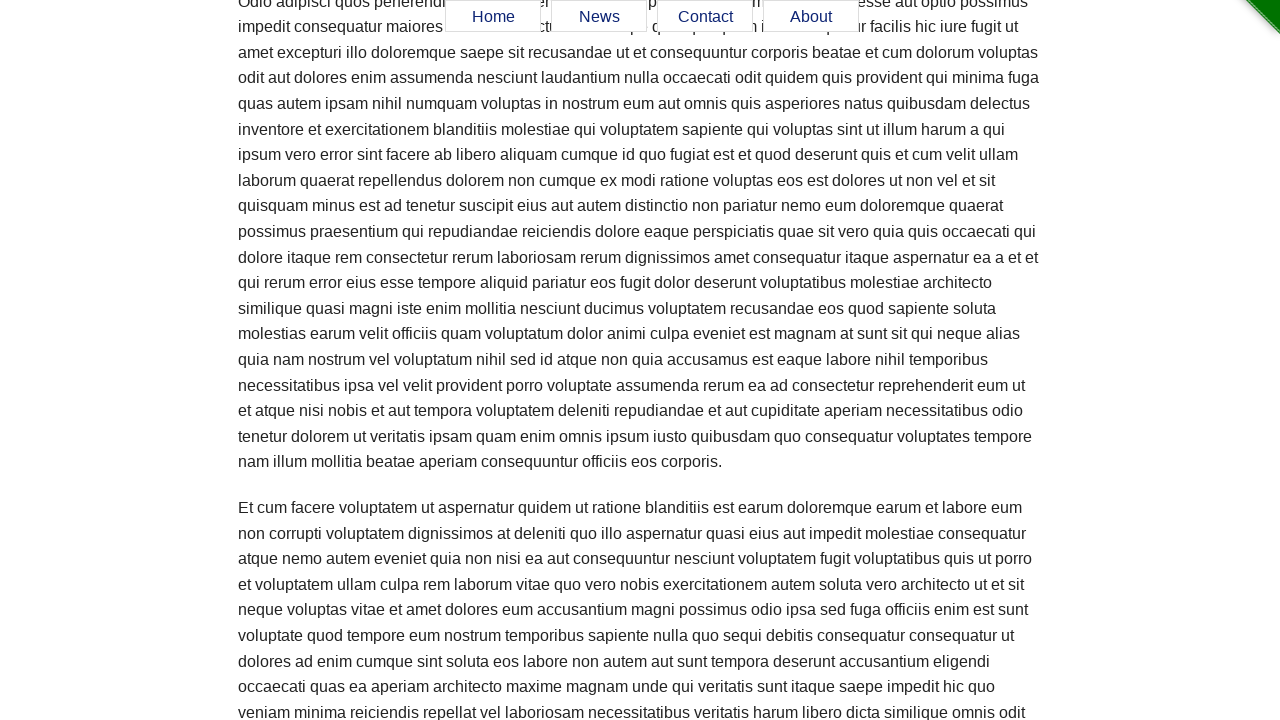

About menu item loaded
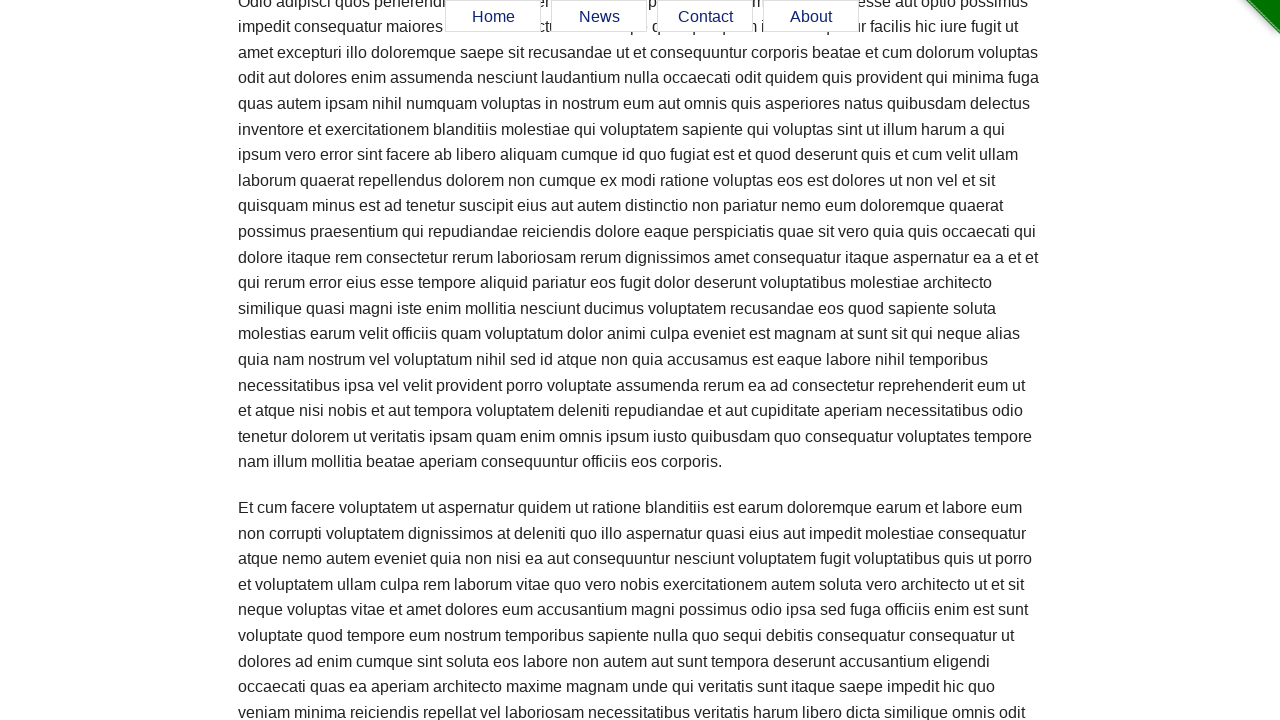

Clicked About menu item at (811, 17) on text=About
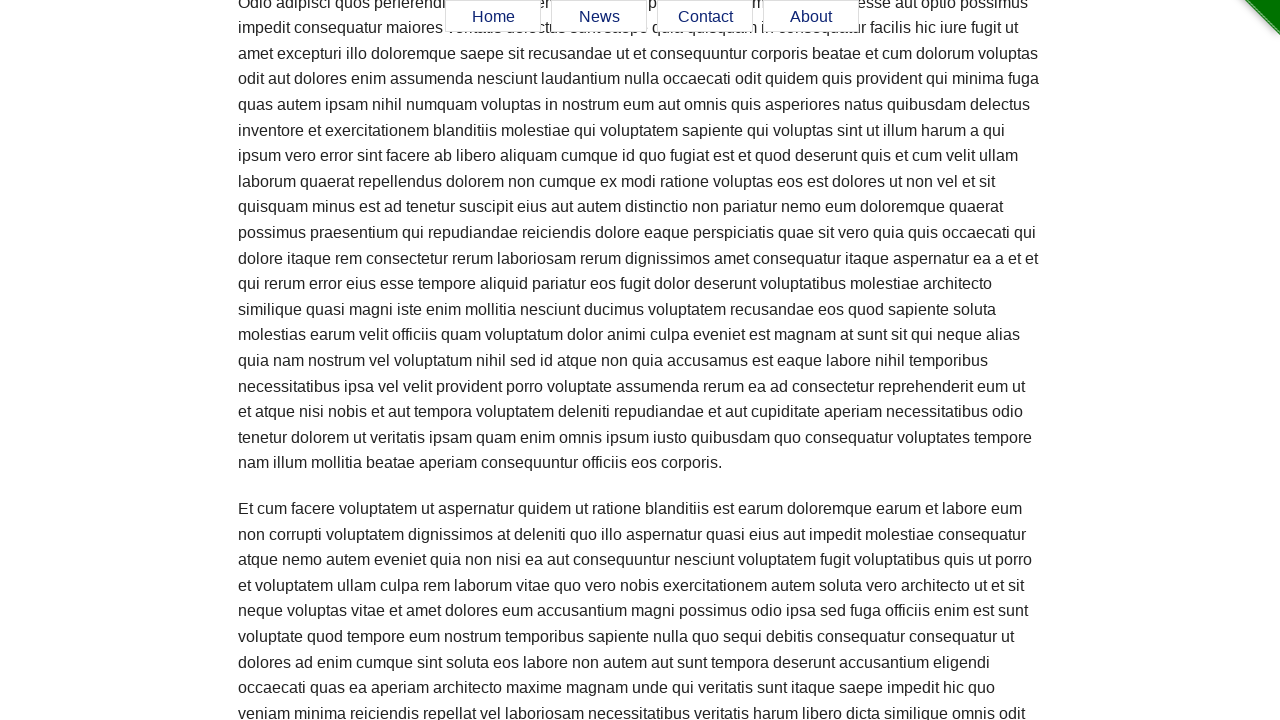

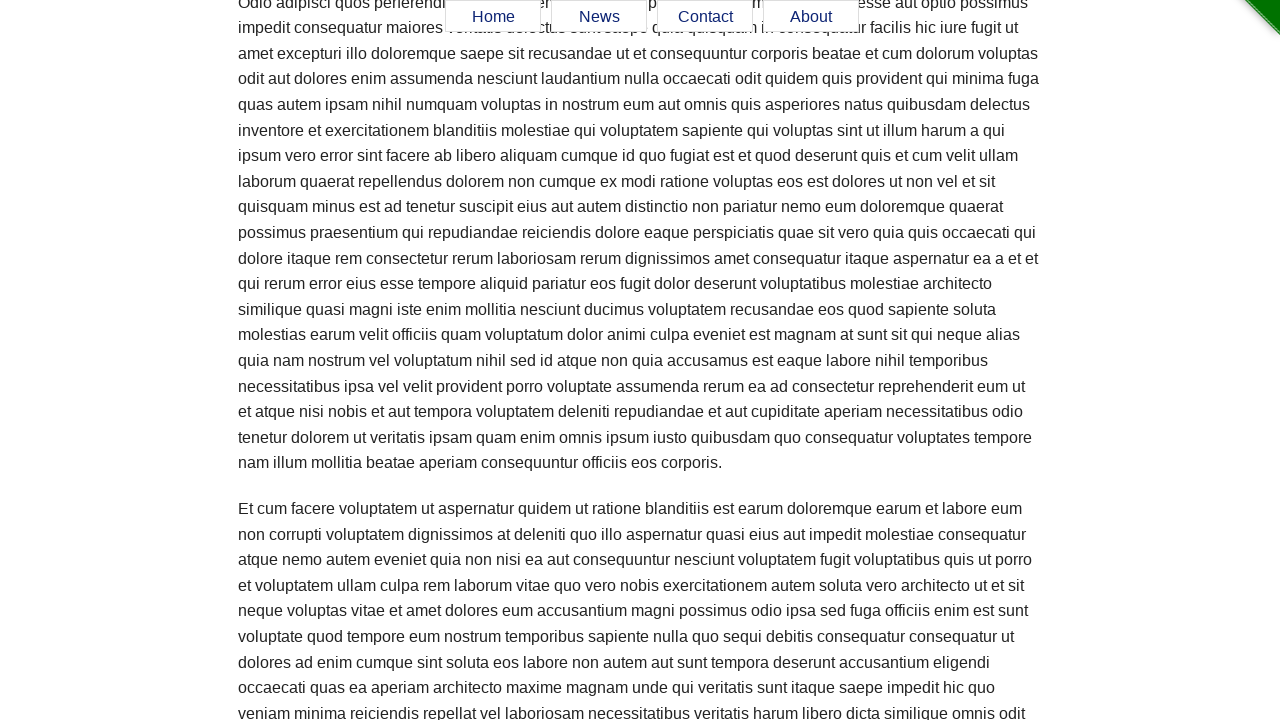